Navigates to iFrame tab, switches to first frame, clicks on menu button to display navigation options, then switches back to main window

Starting URL: http://automationbykrishna.com/

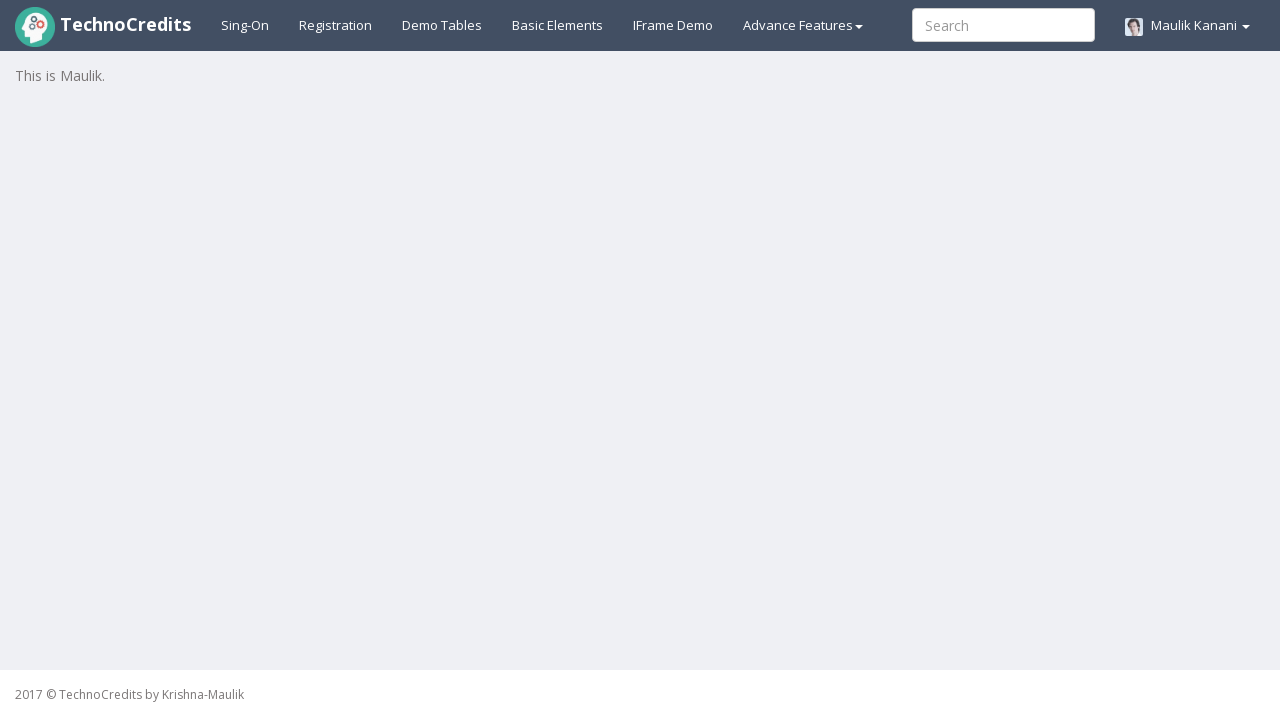

Clicked on iFrame tab at (673, 25) on xpath=//a[@id='iframes']
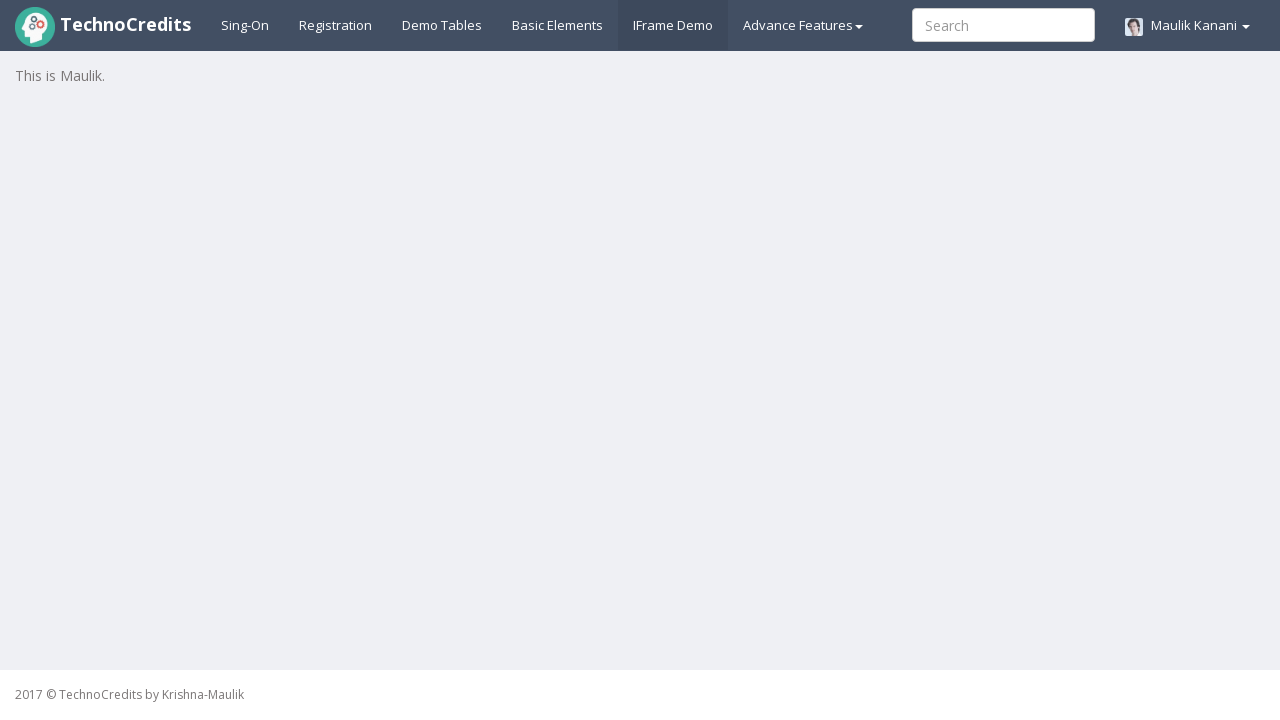

Waited for iframes to load
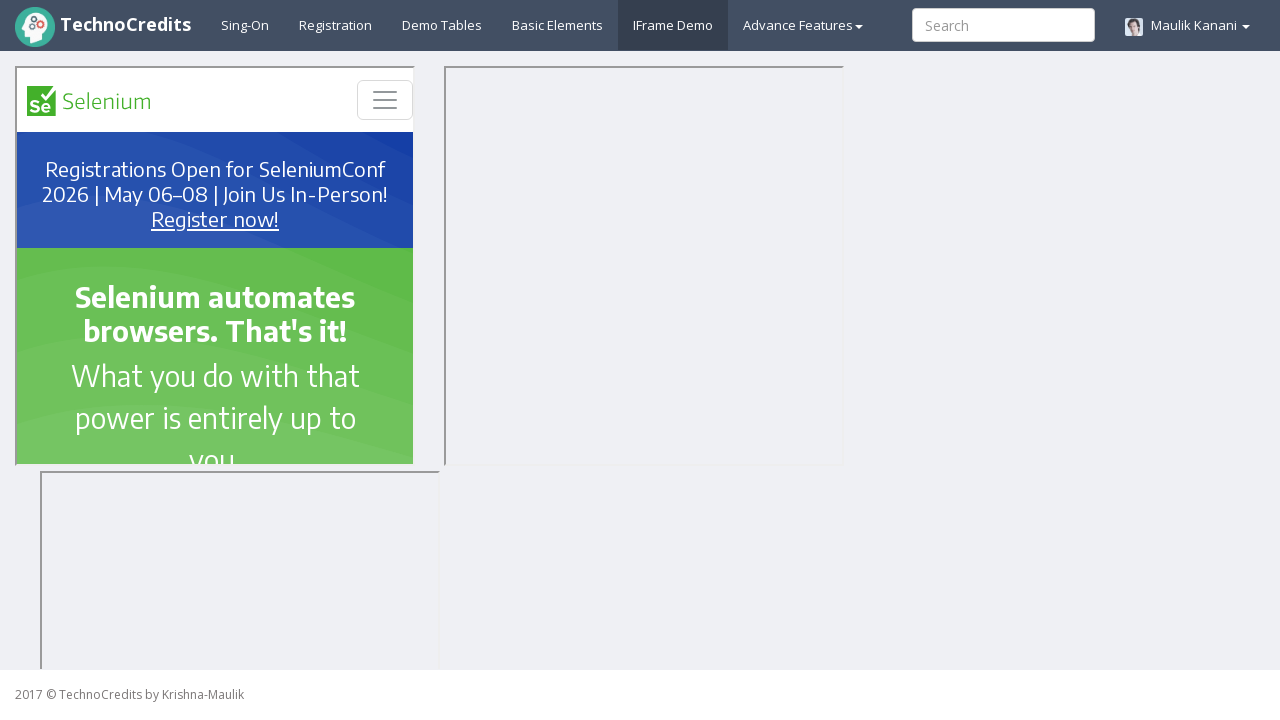

Switched to first iframe (site1)
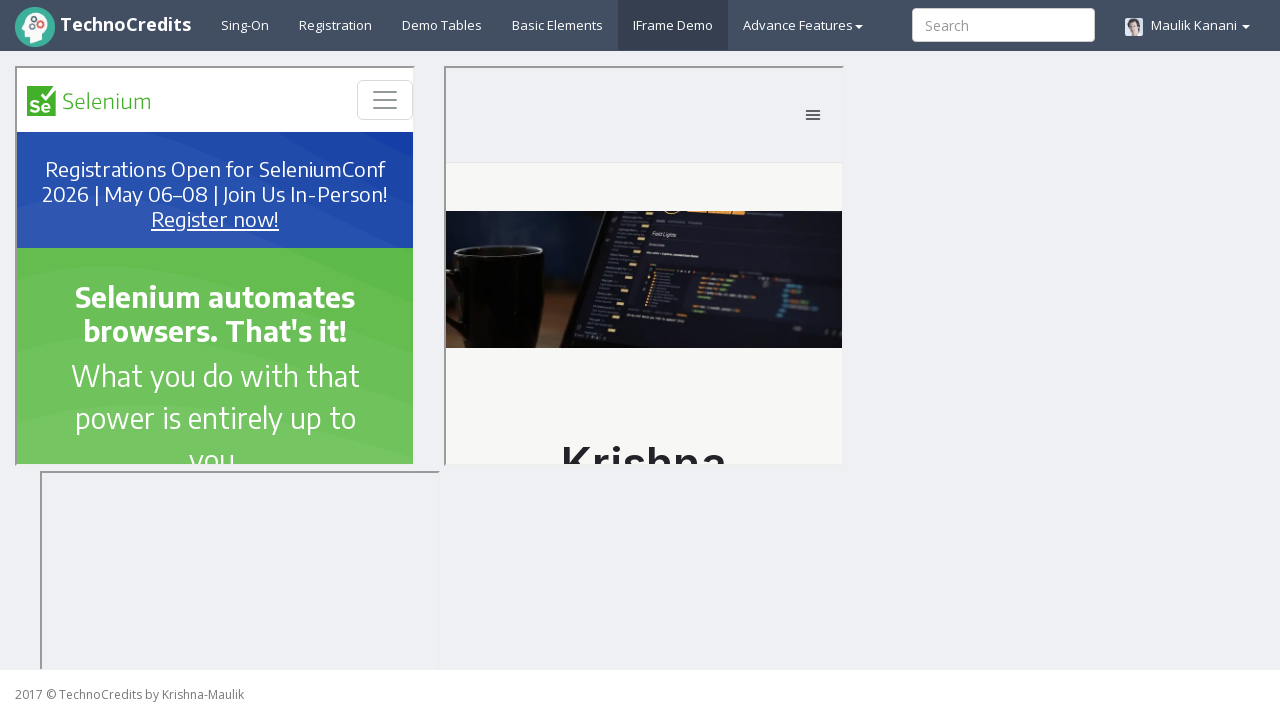

Waited for frame content to load
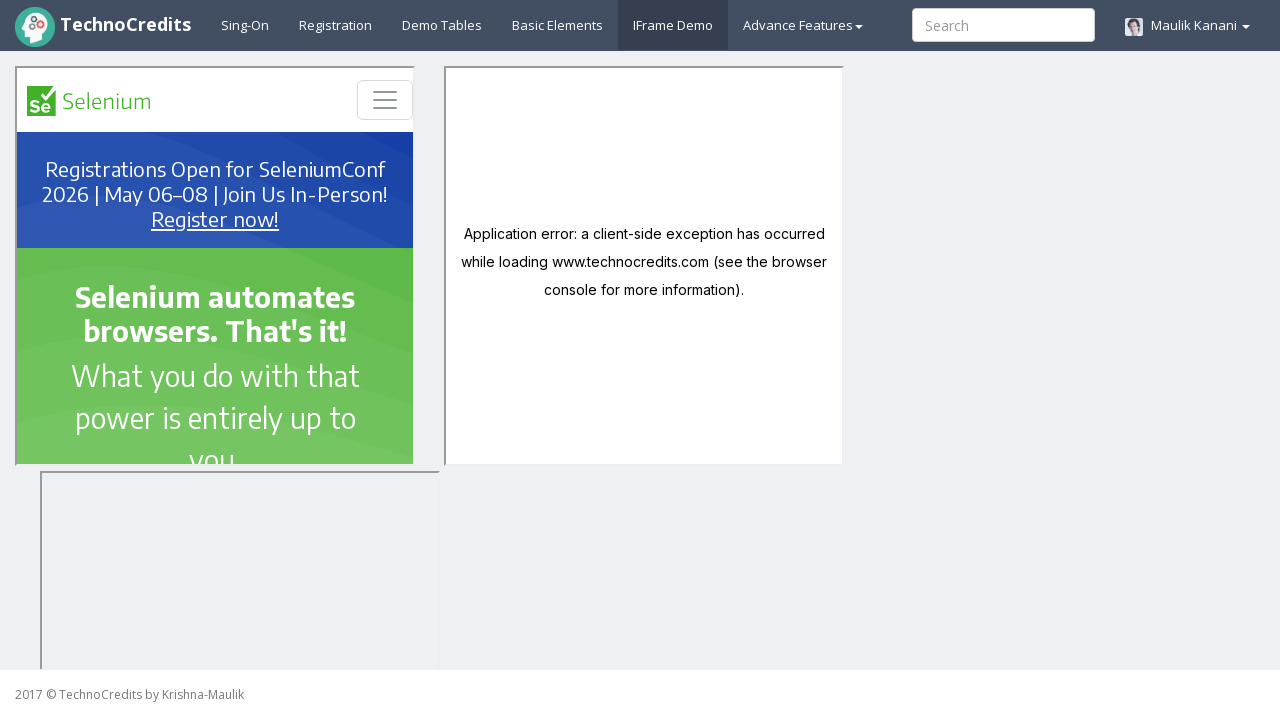

Clicked menu button to display navigation options at (385, 100) on iframe[name='site1'] >> internal:control=enter-frame >> xpath=//button//span[@cl
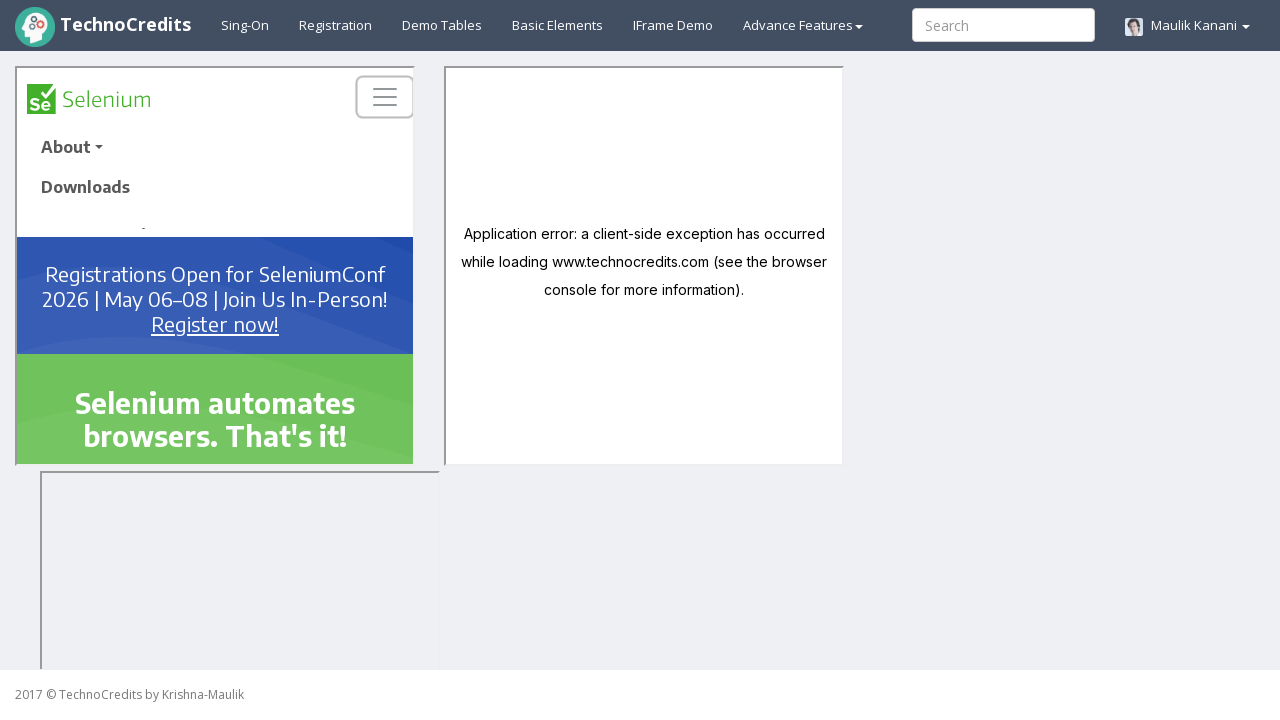

Waited for menu to open
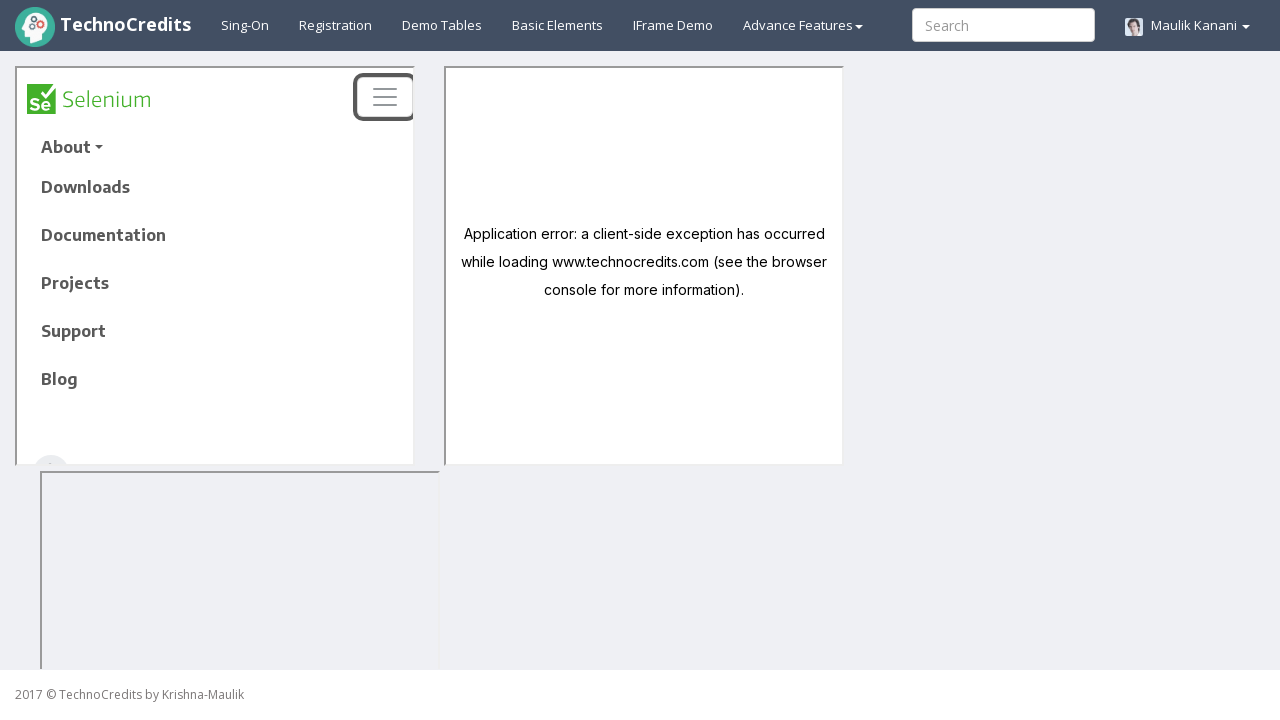

Retrieved all menu items from navigation
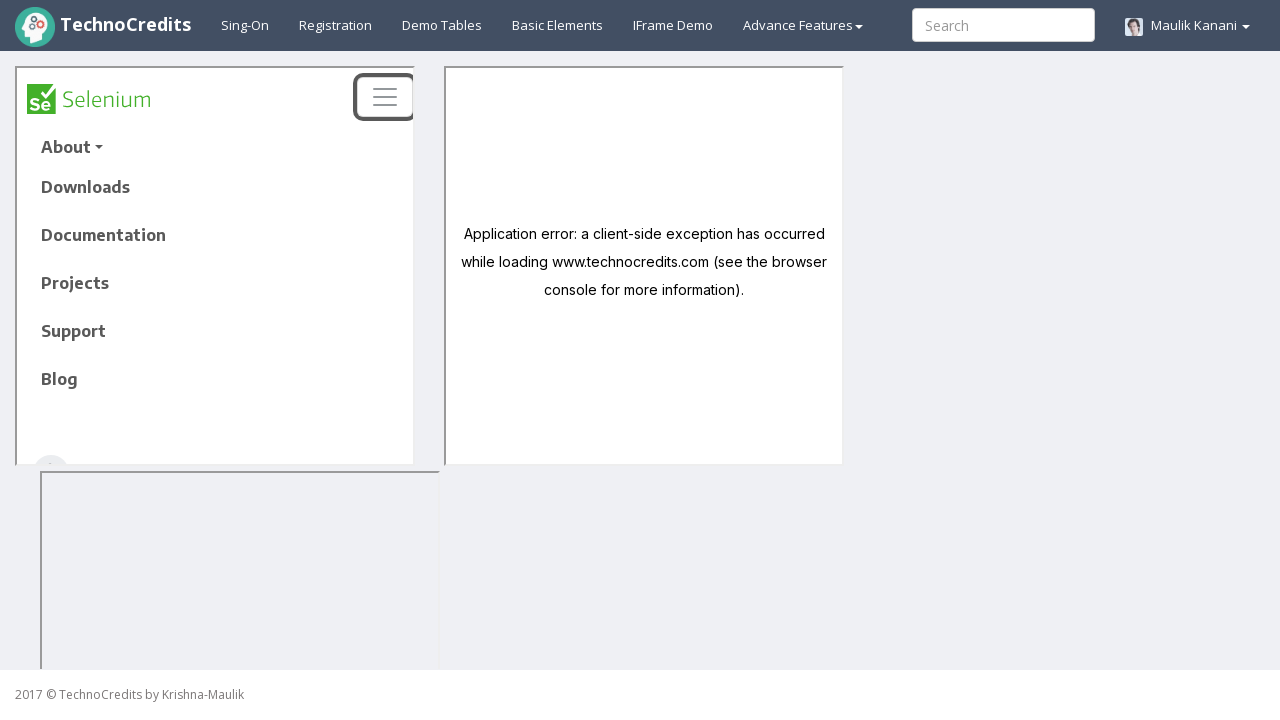

Printed menu item: About
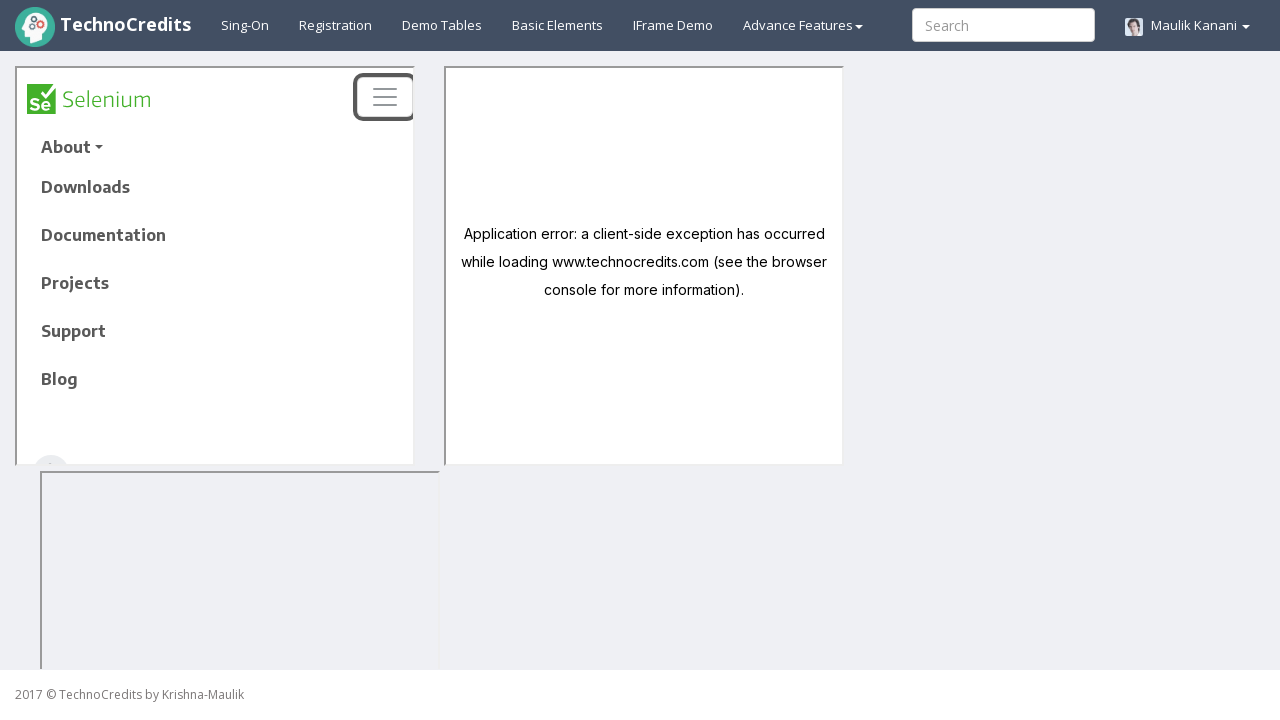

Printed menu item: Downloads
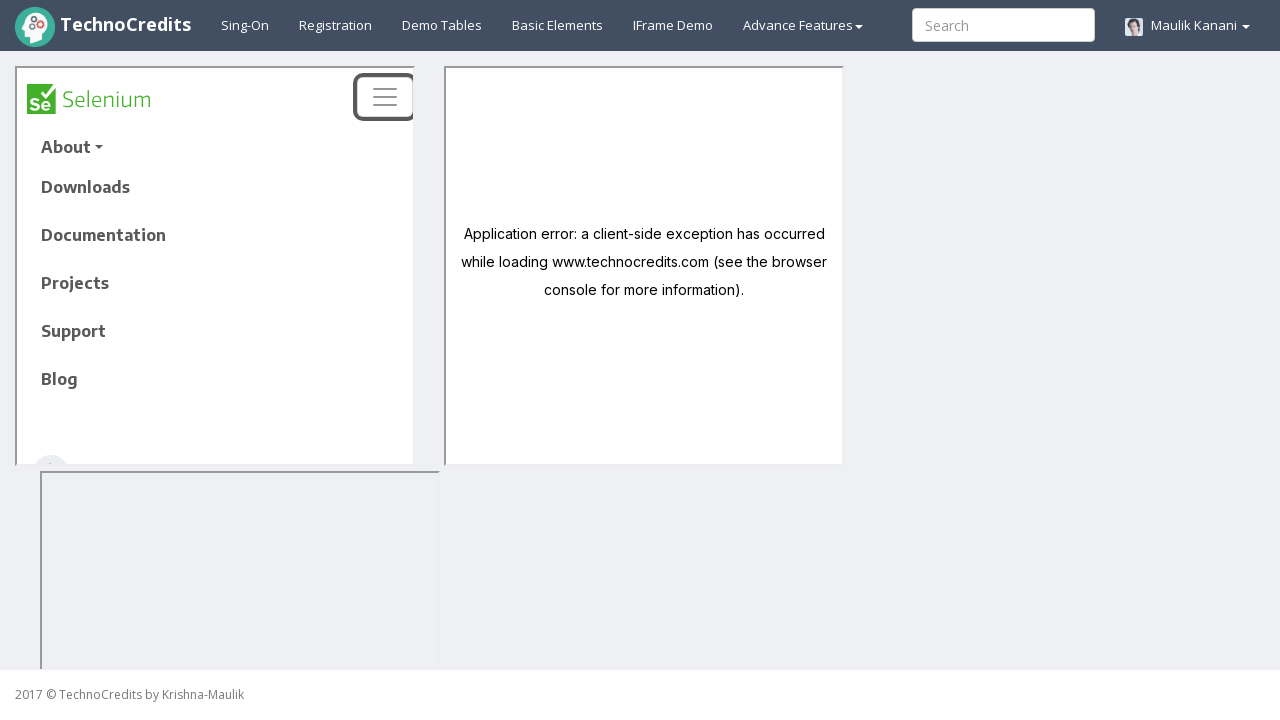

Printed menu item: Documentation
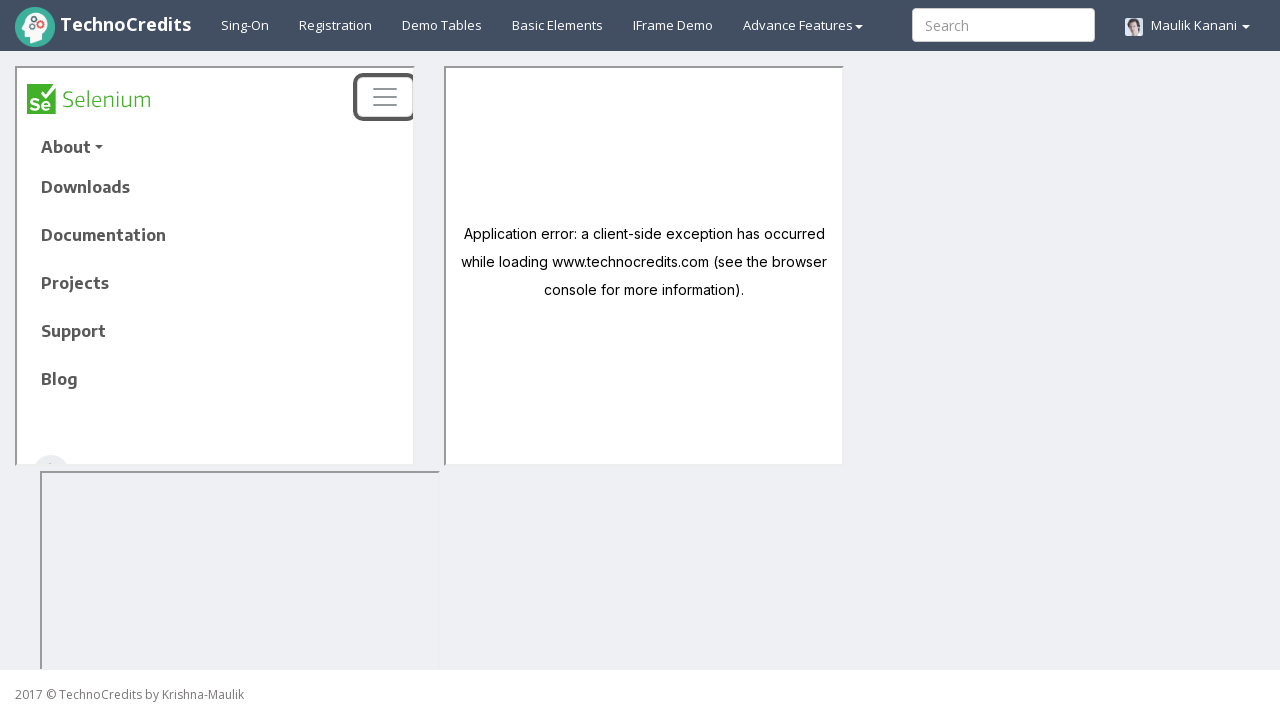

Printed menu item: Projects
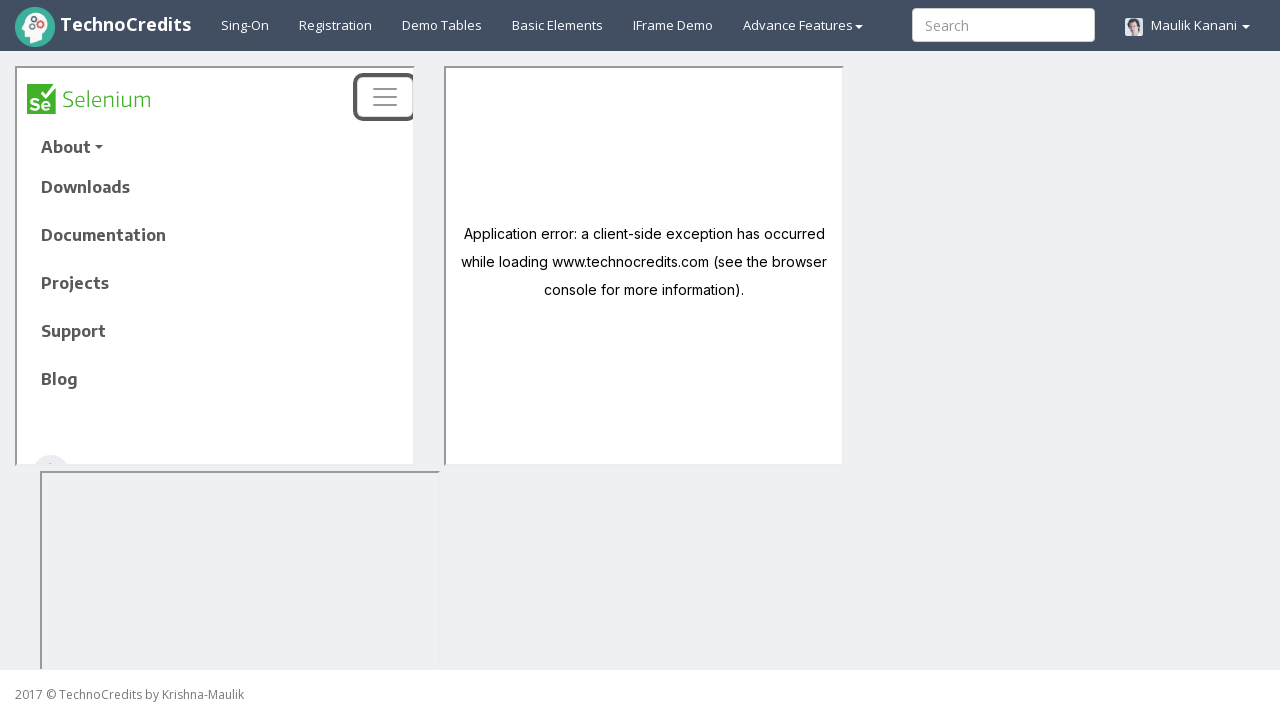

Printed menu item: Support
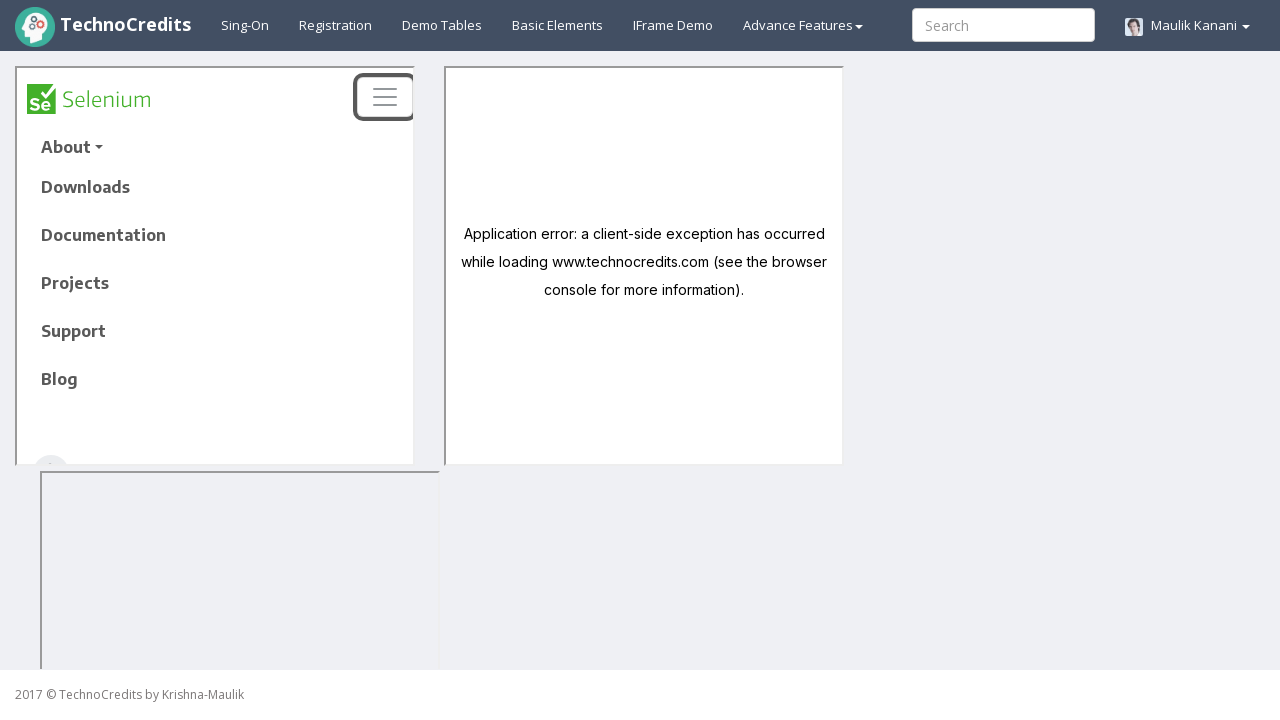

Printed menu item: Blog
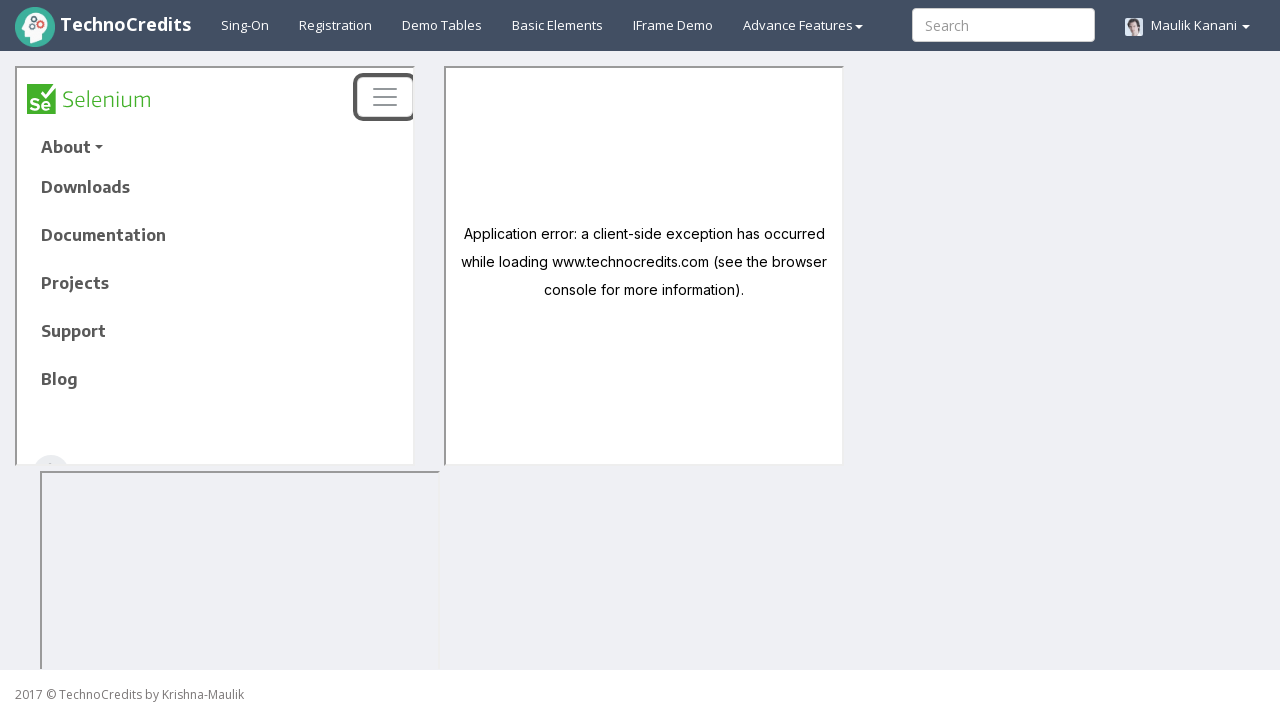

Printed menu item: Português (Brasileiro)
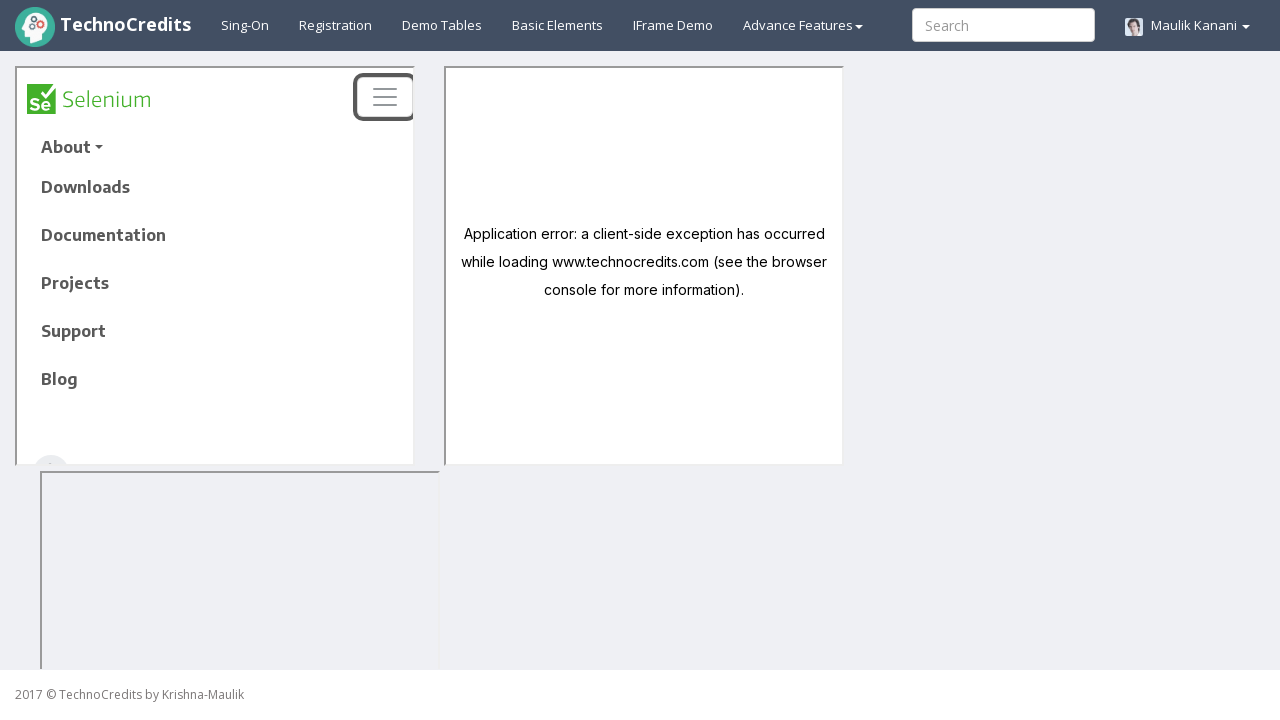

Printed menu item: 中文简体
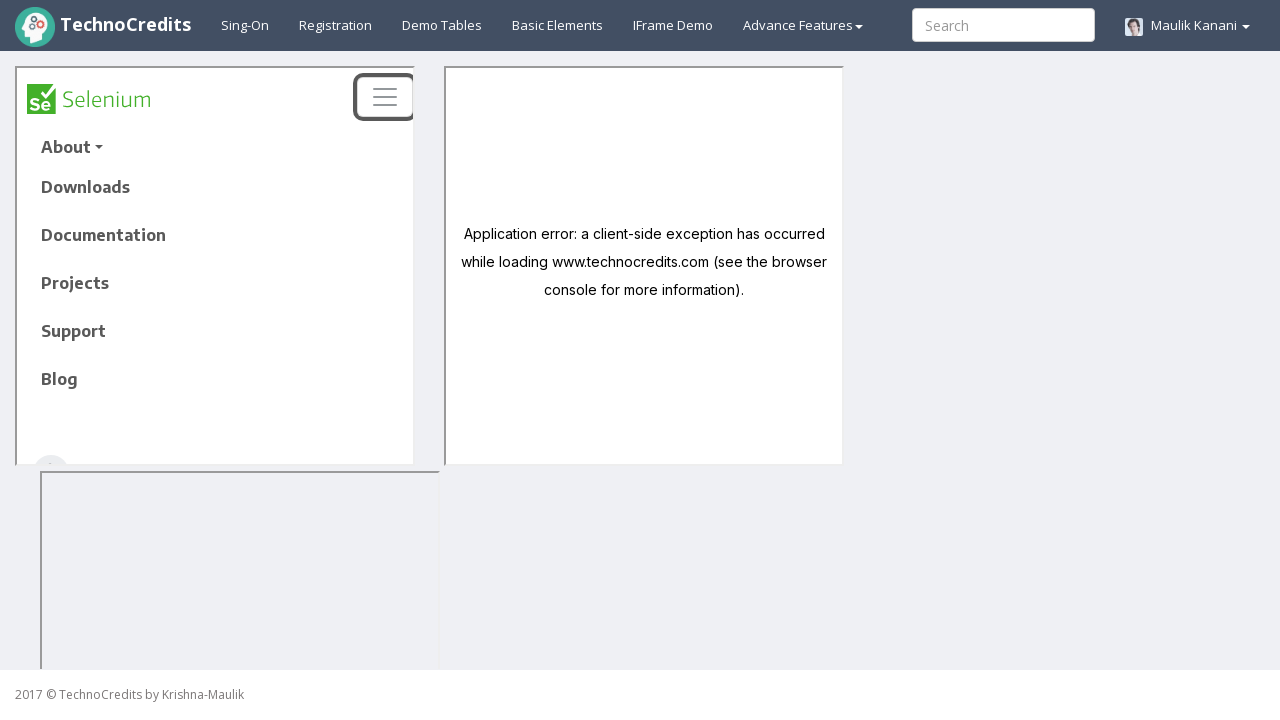

Printed menu item: 日本語
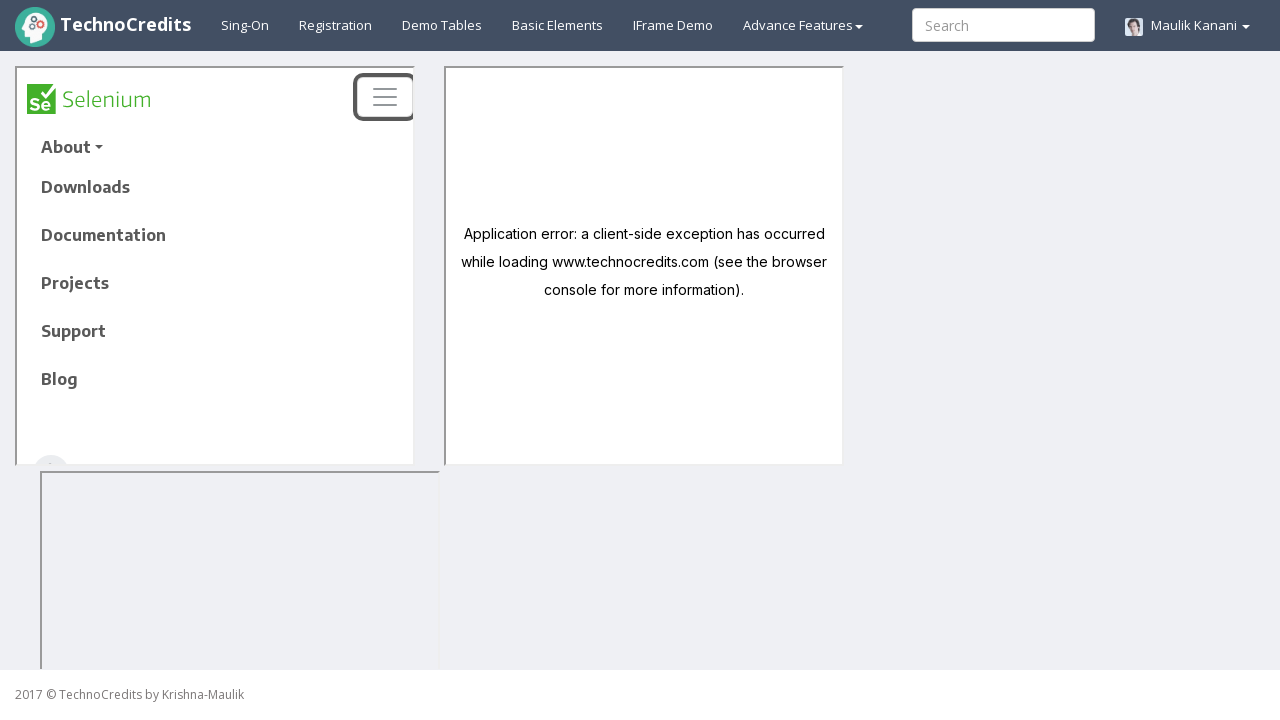

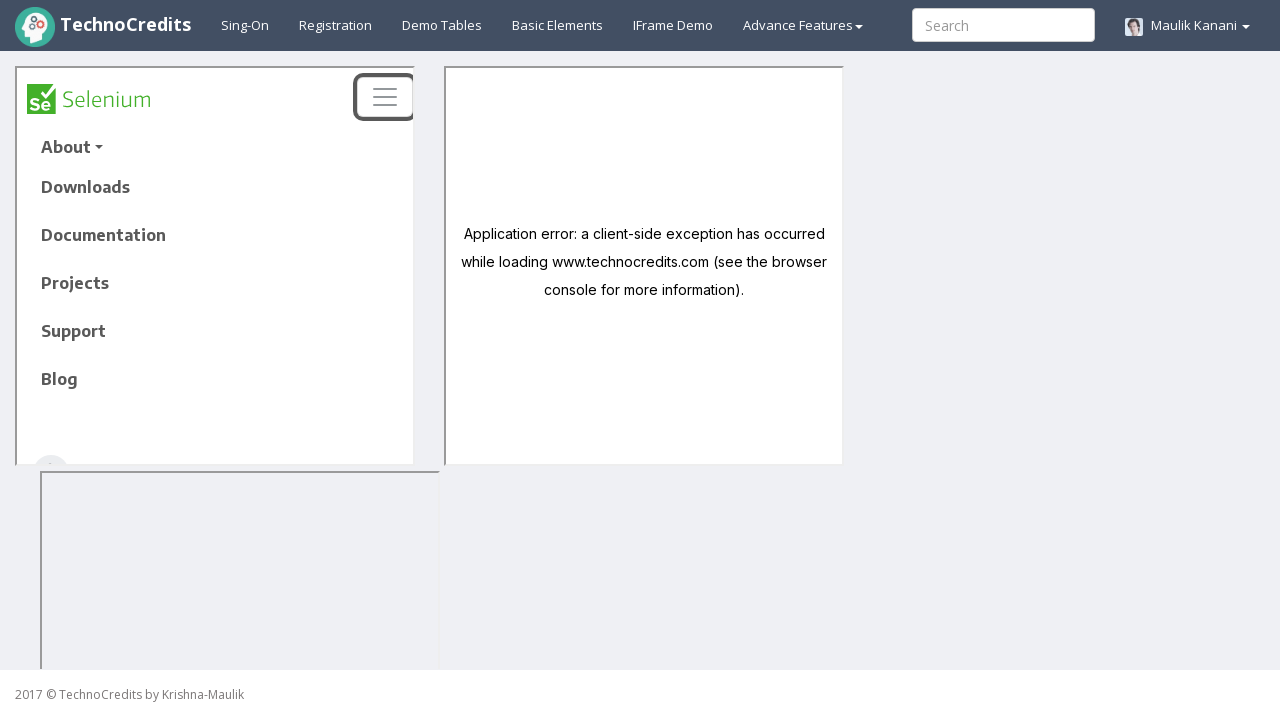